Navigates to the Laptops category on demoblaze.com, selects the Sony vaio i7 laptop, and verifies the product price is displayed correctly

Starting URL: https://www.demoblaze.com/index.html

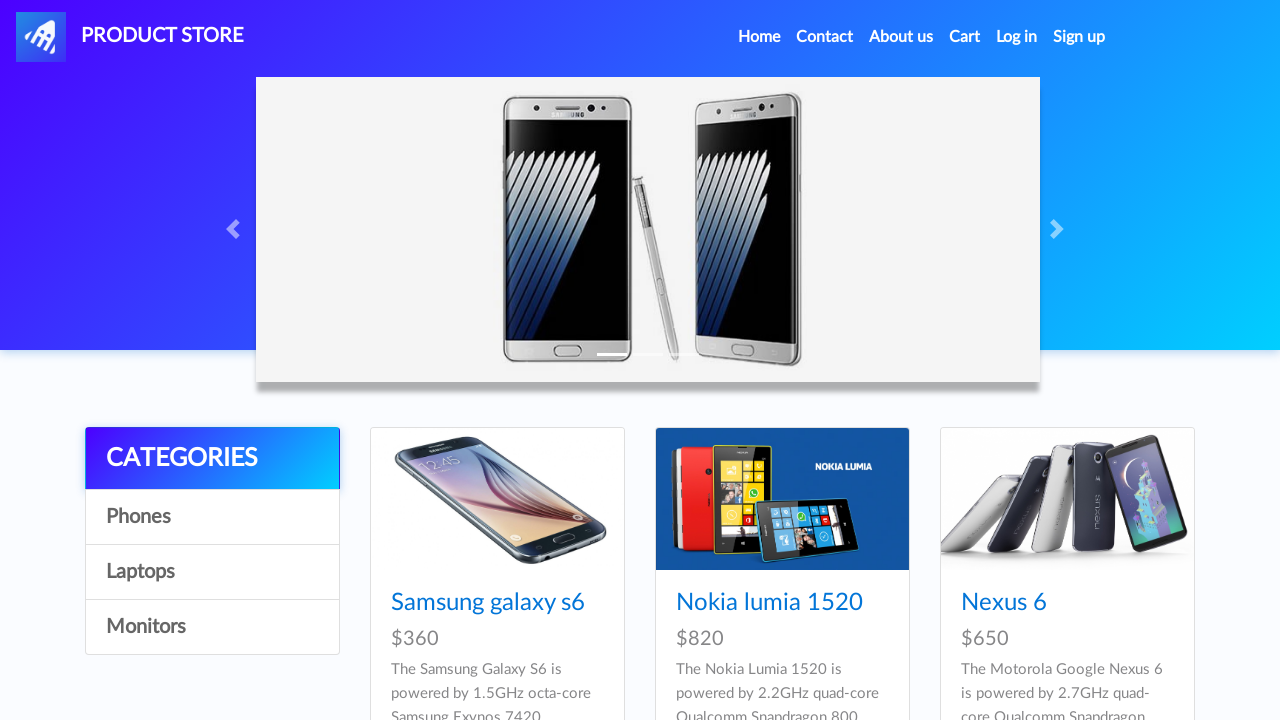

Clicked on Laptops category at (212, 572) on text=Laptops
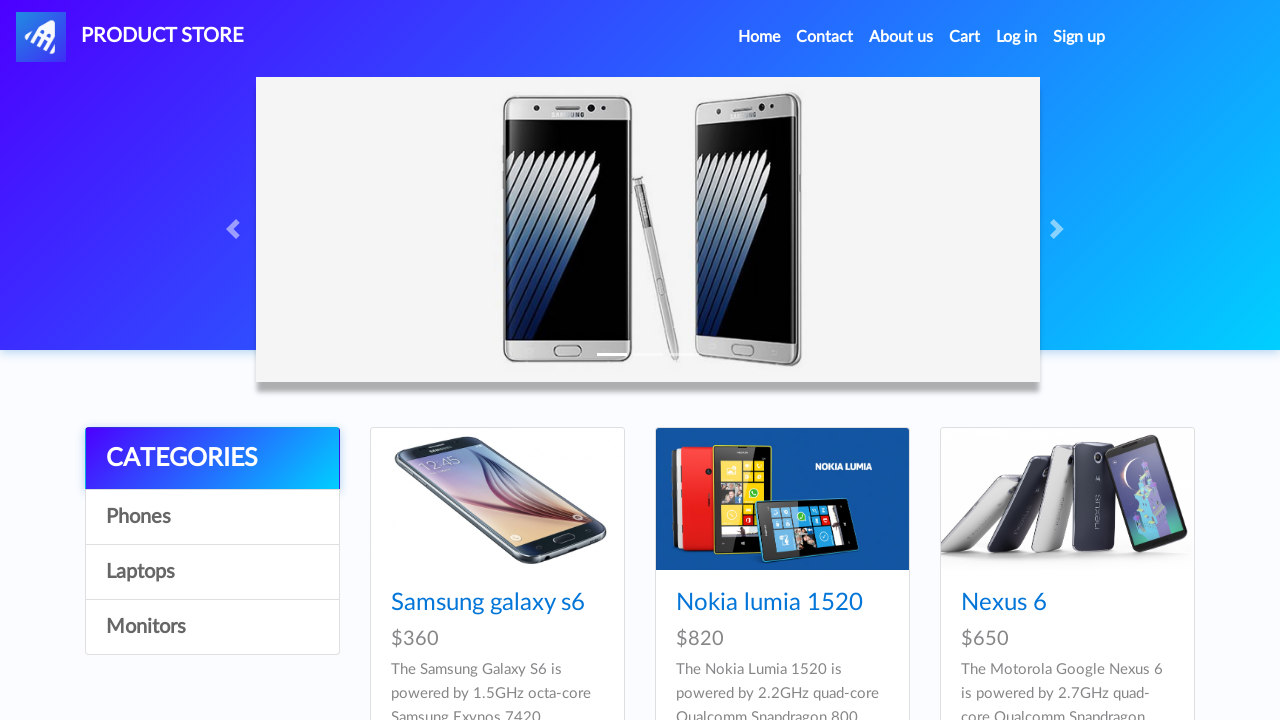

Waited for laptops to load
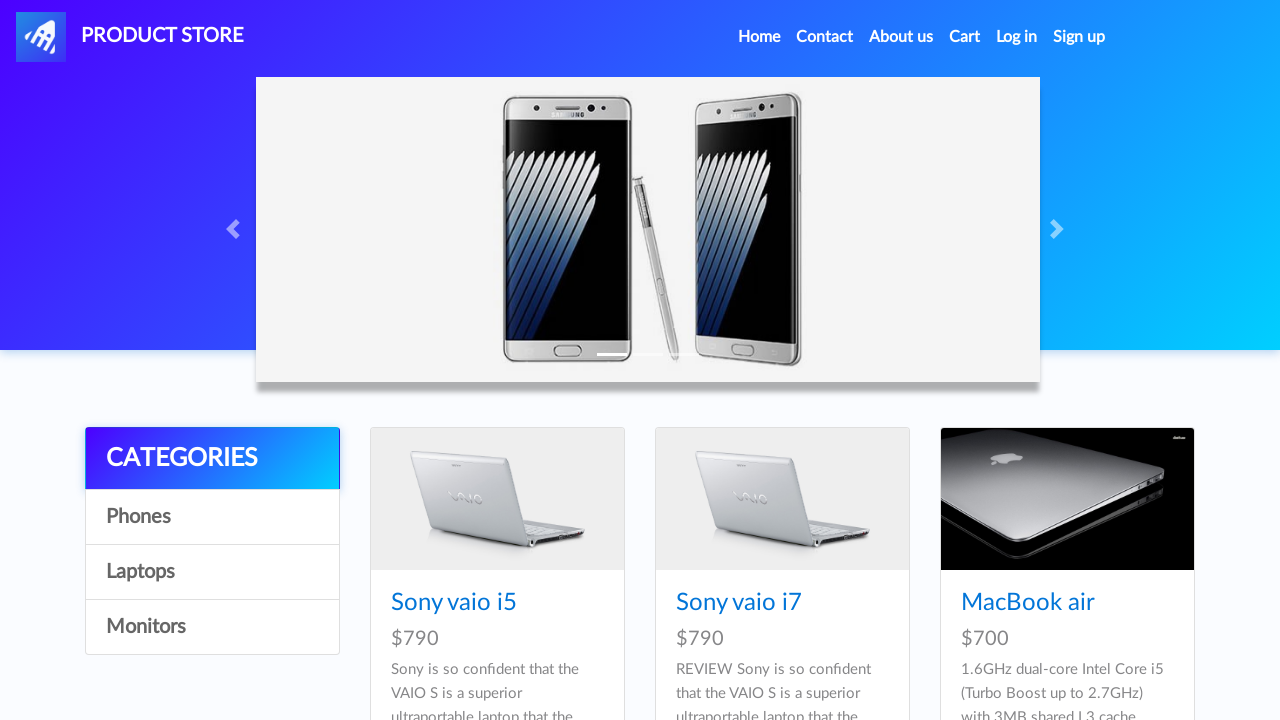

Clicked on Sony vaio i7 laptop at (739, 603) on text=Sony vaio i7
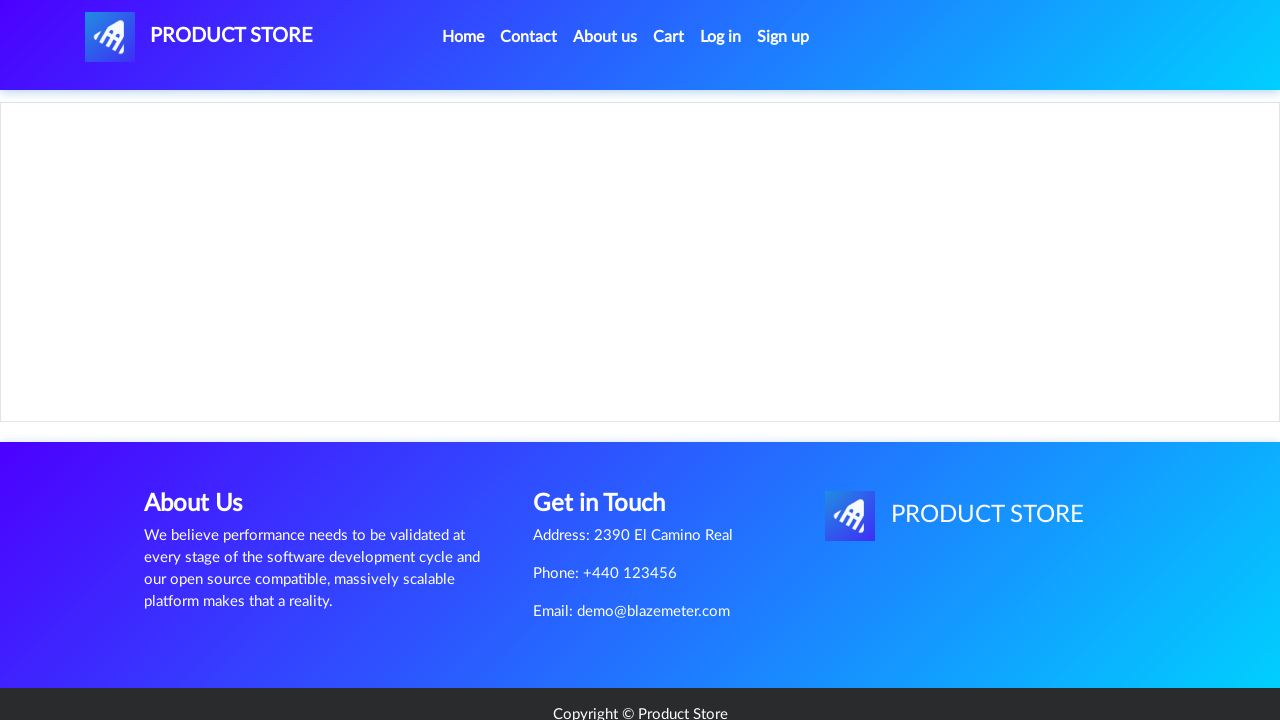

Product page loaded and price element is visible
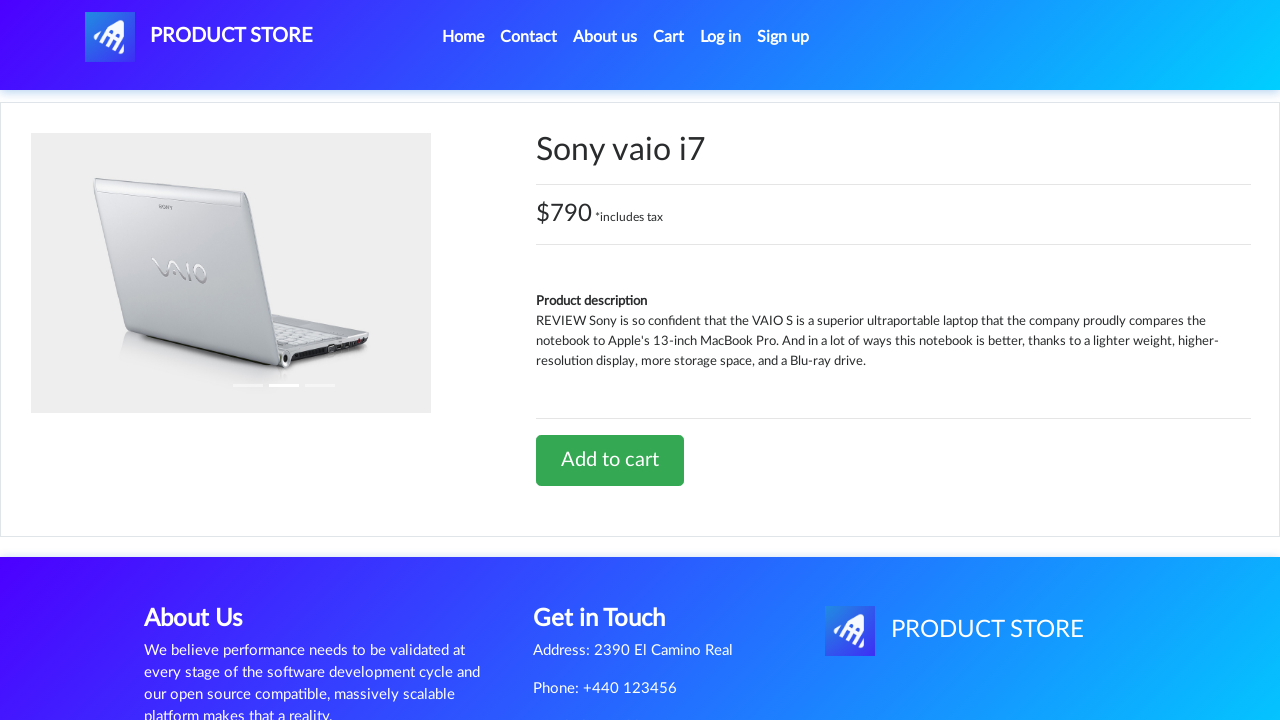

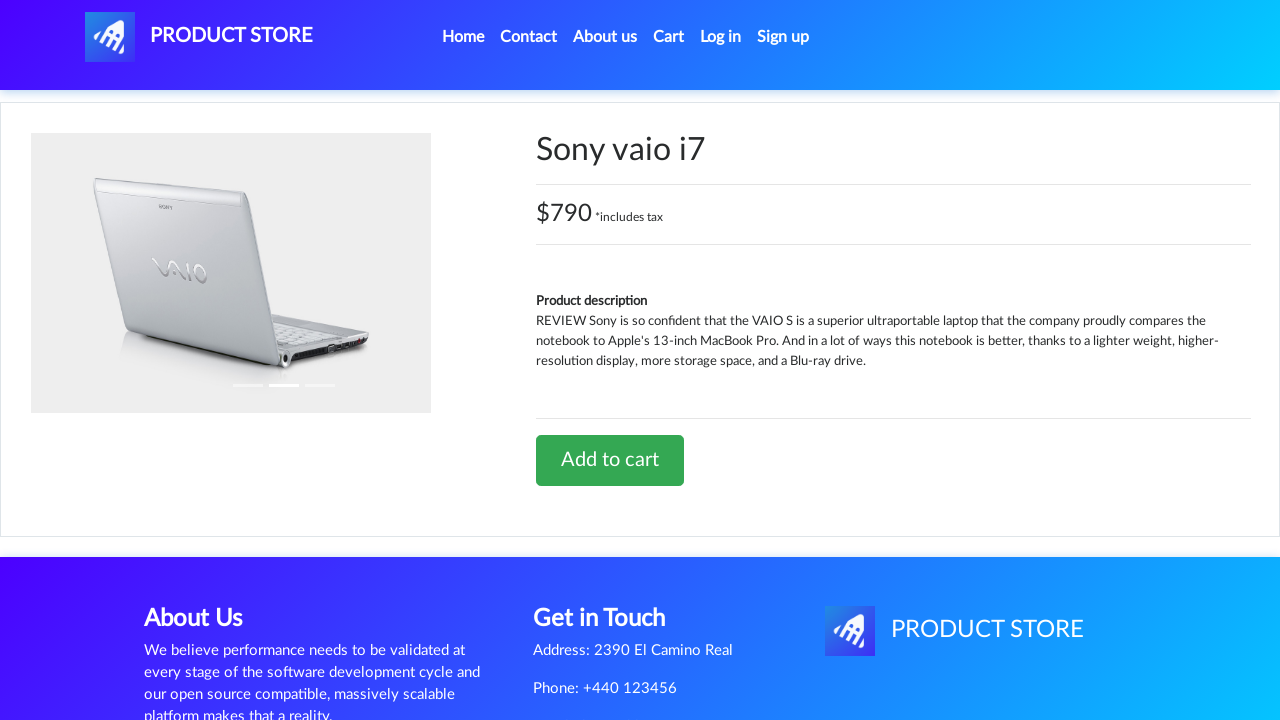